Tests different click actions including double-click and right-click on buttons.

Starting URL: https://demoqa.com/buttons

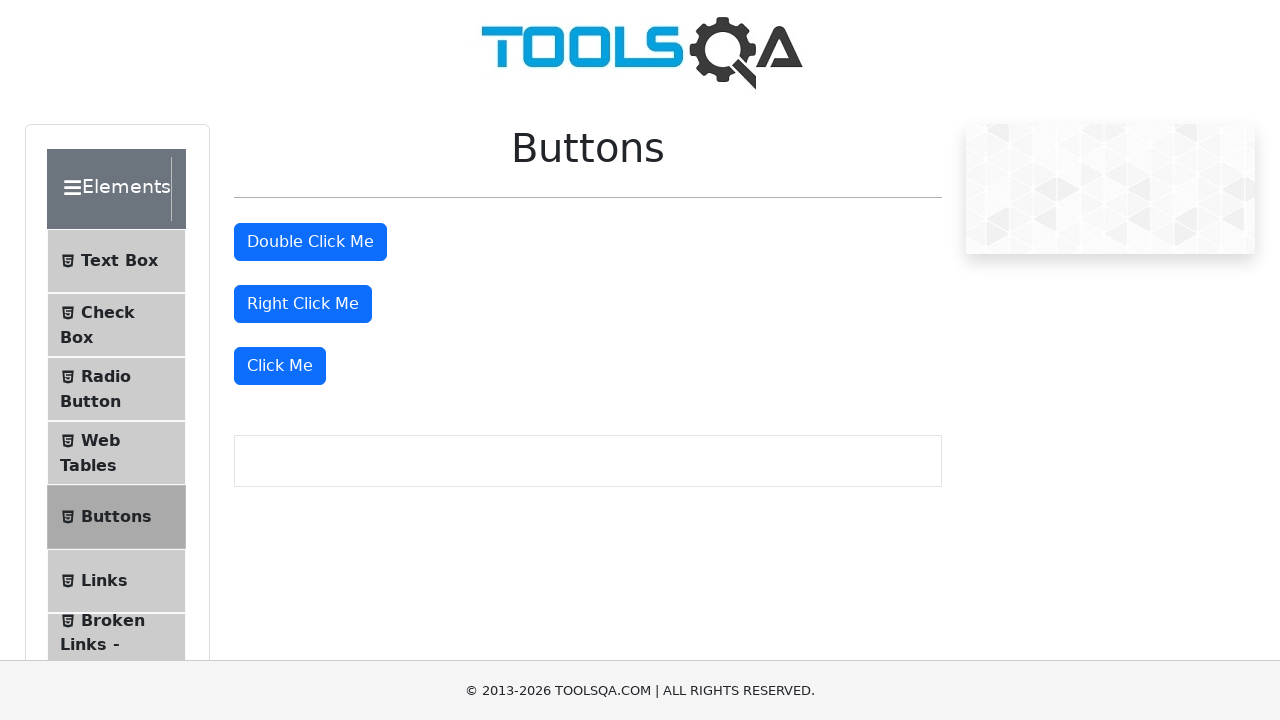

Double-clicked the double click button at (310, 242) on #doubleClickBtn
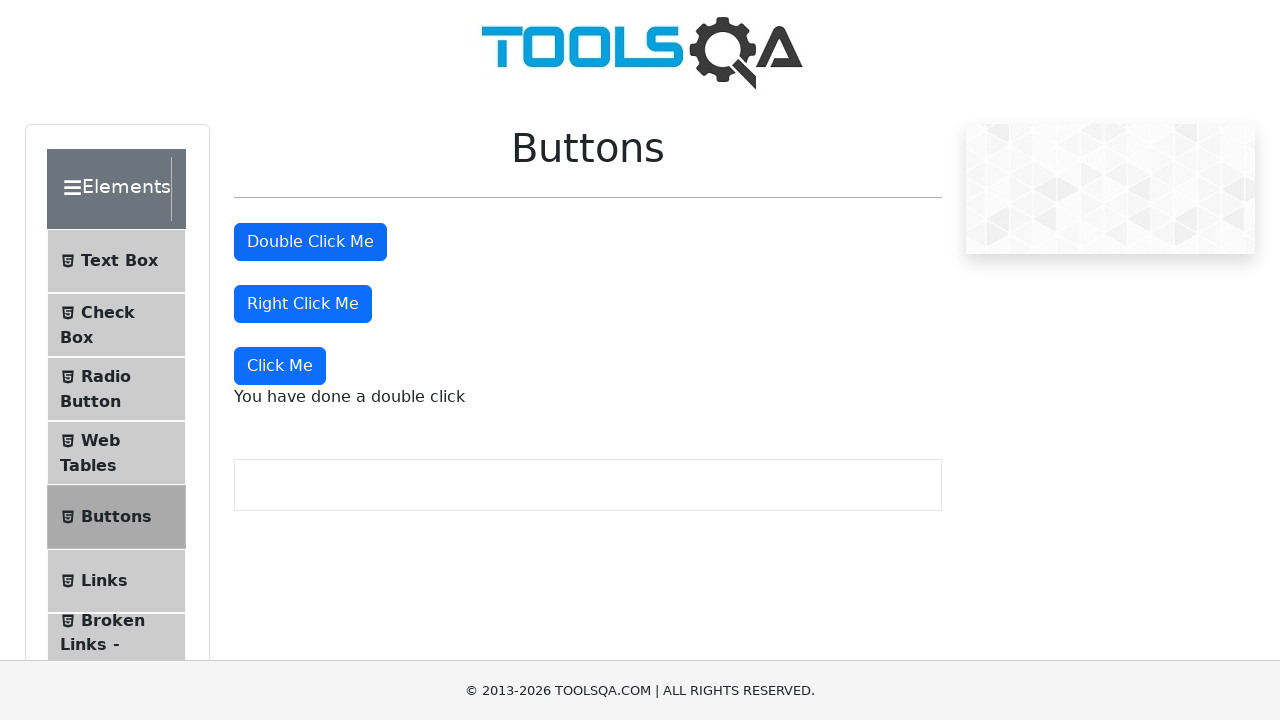

Right-clicked the right click button at (303, 304) on #rightClickBtn
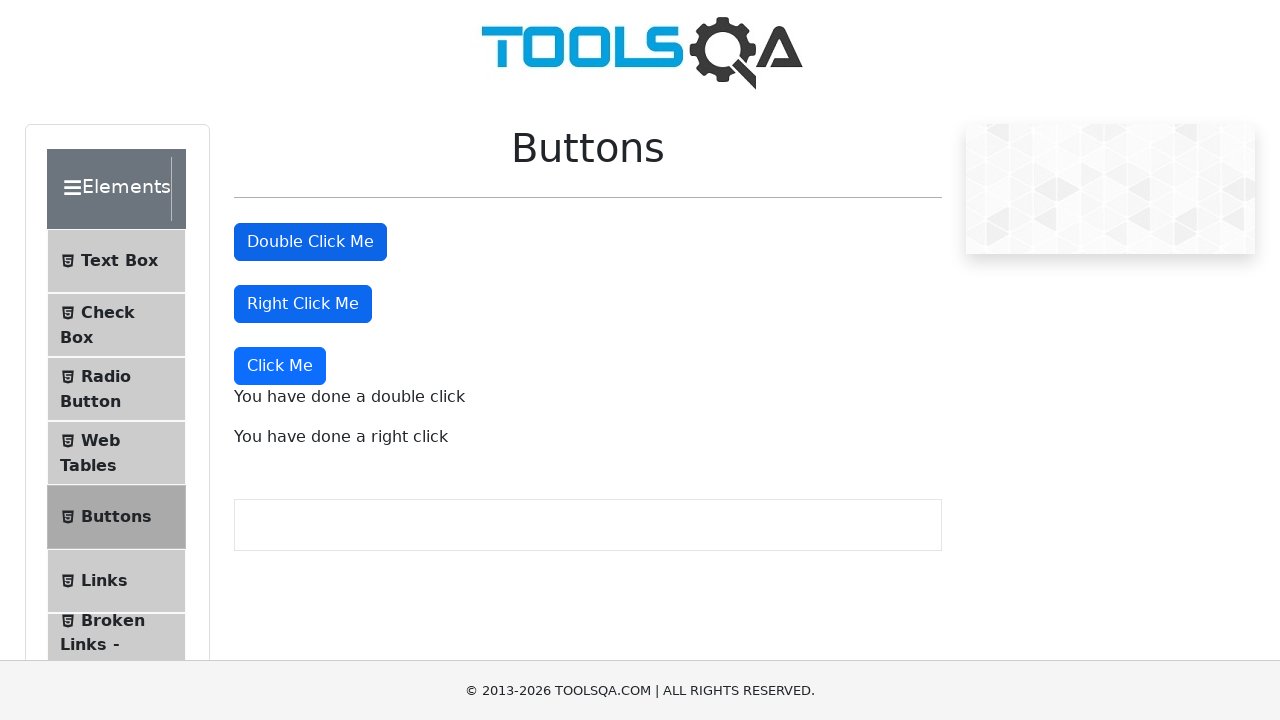

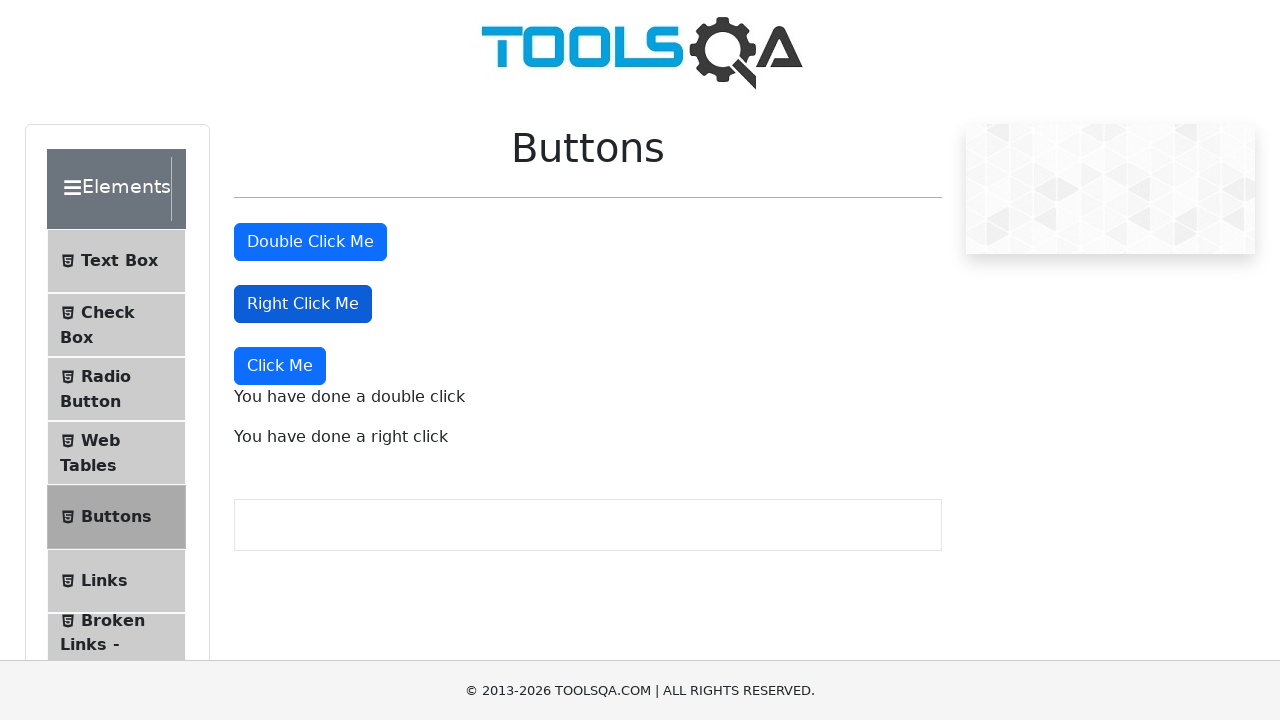